Tests drag and drop functionality on jQueryUI demo page by dragging an element and dropping it onto a target droppable area

Starting URL: https://jqueryui.com/droppable/

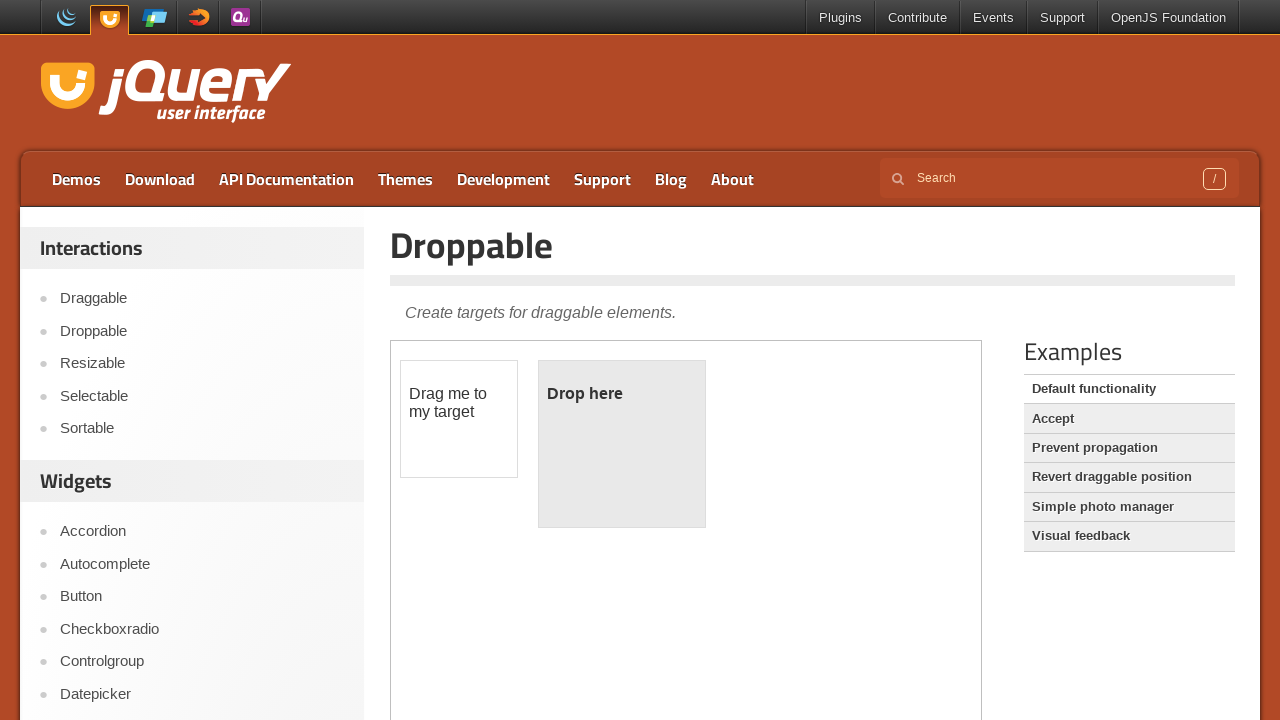

Navigated to jQueryUI droppable demo page
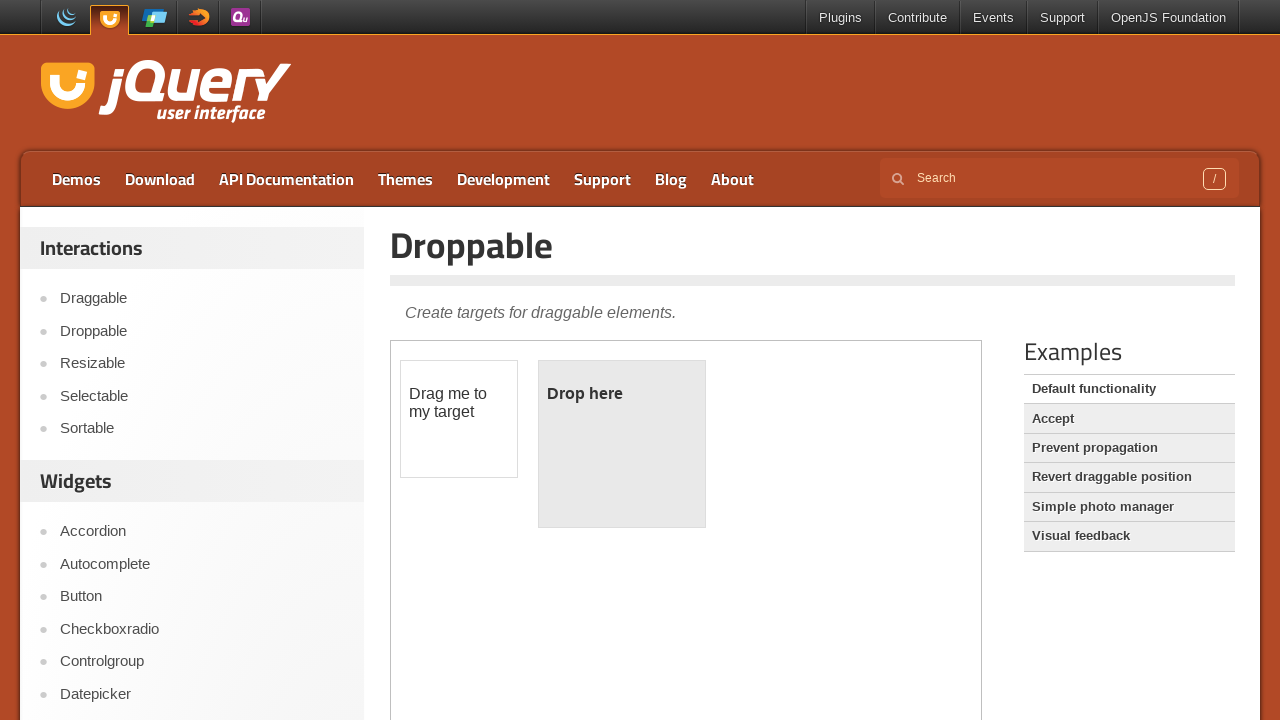

Located the demo iframe
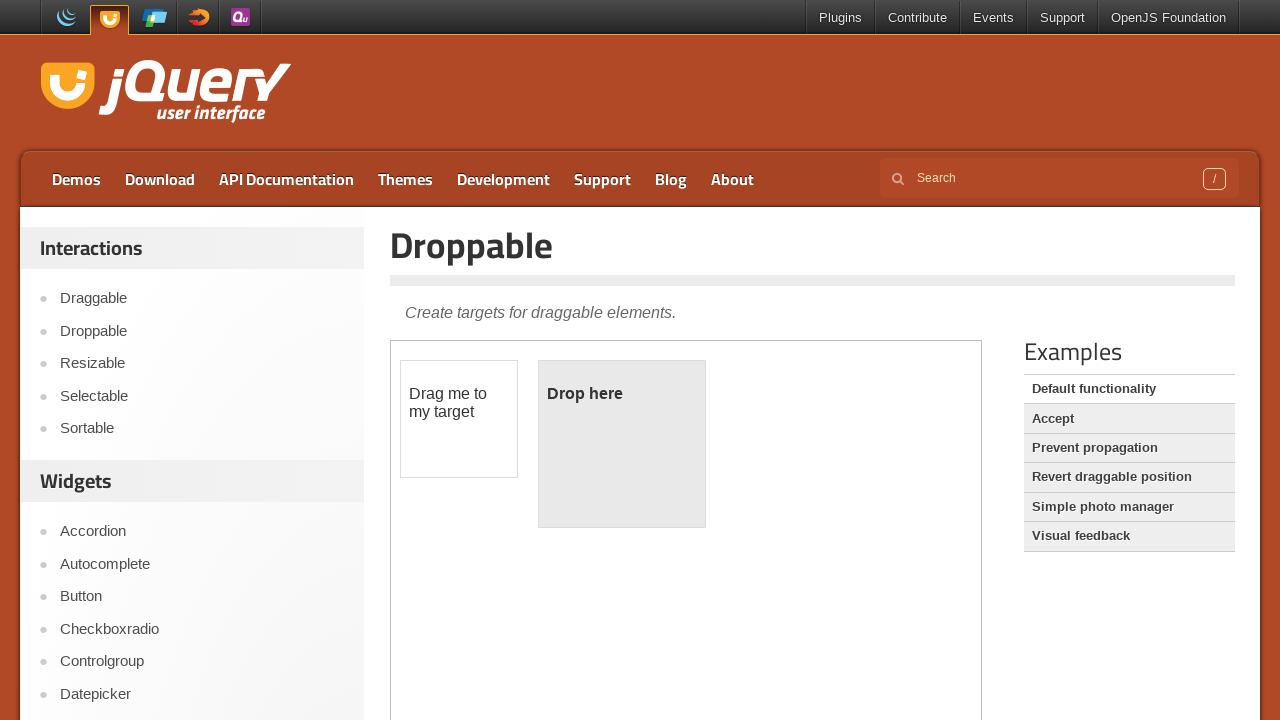

Located the draggable element
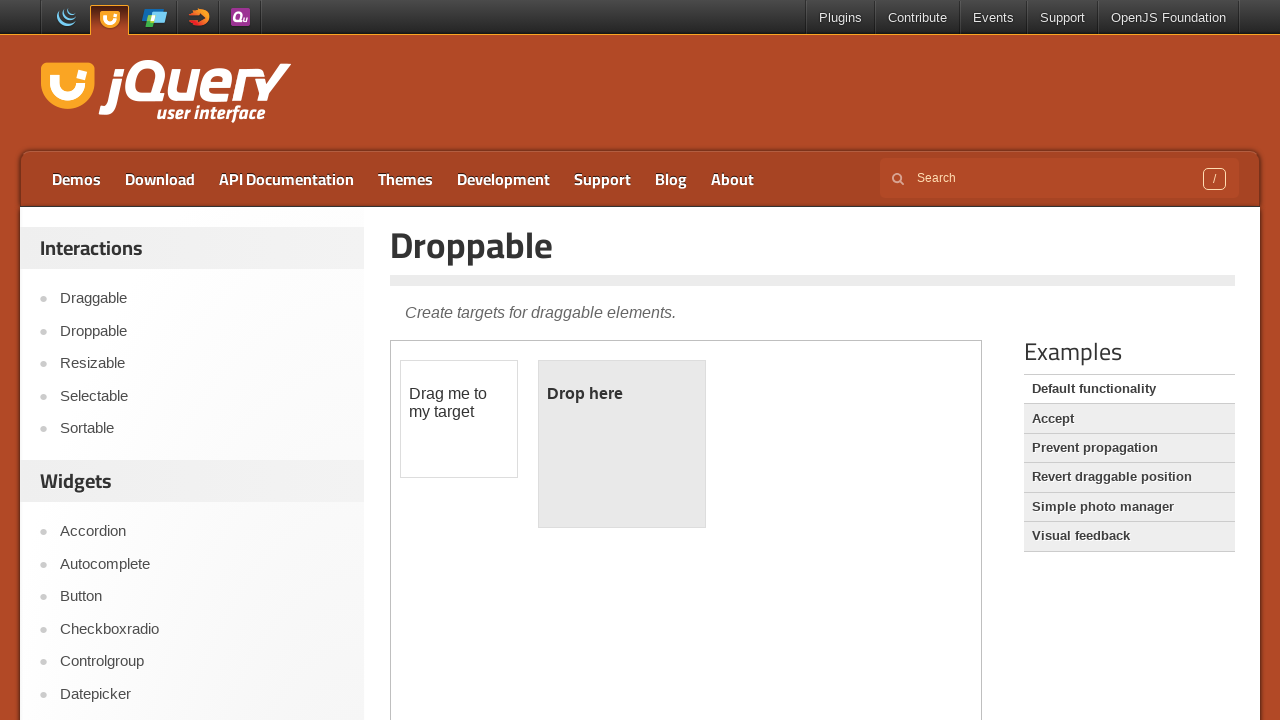

Located the droppable target element
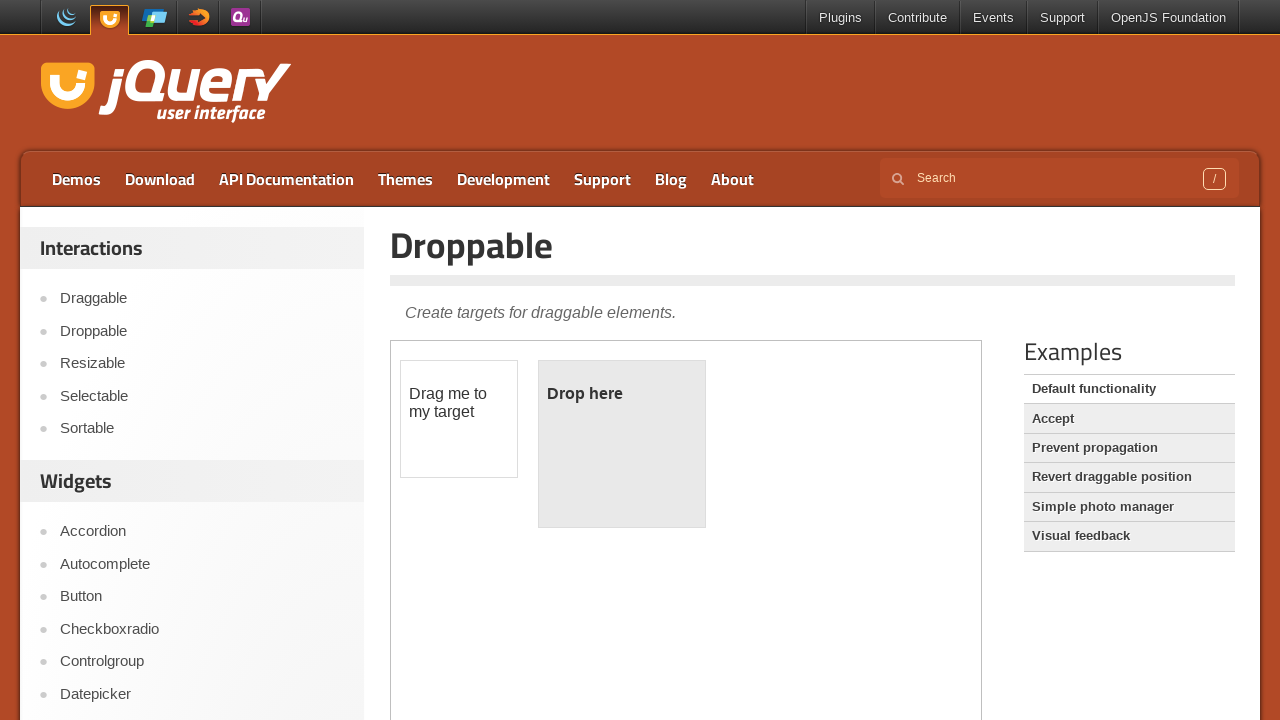

Dragged the draggable element and dropped it on the droppable target at (622, 444)
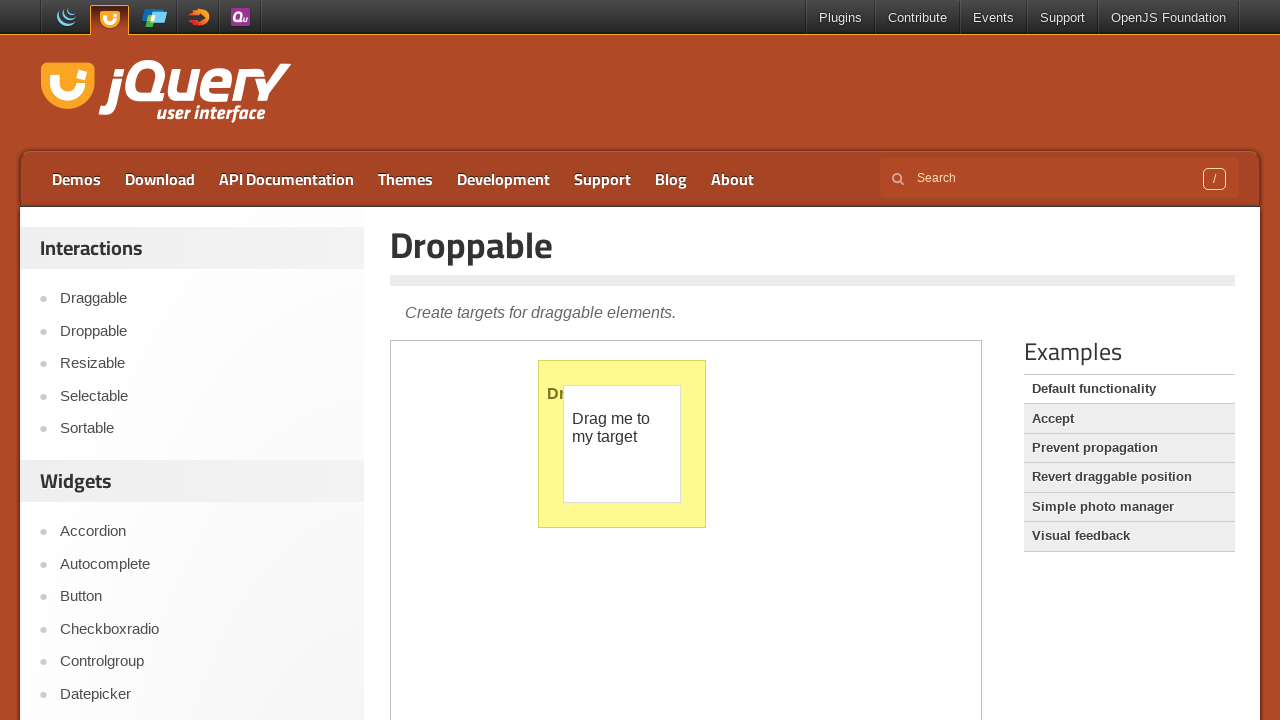

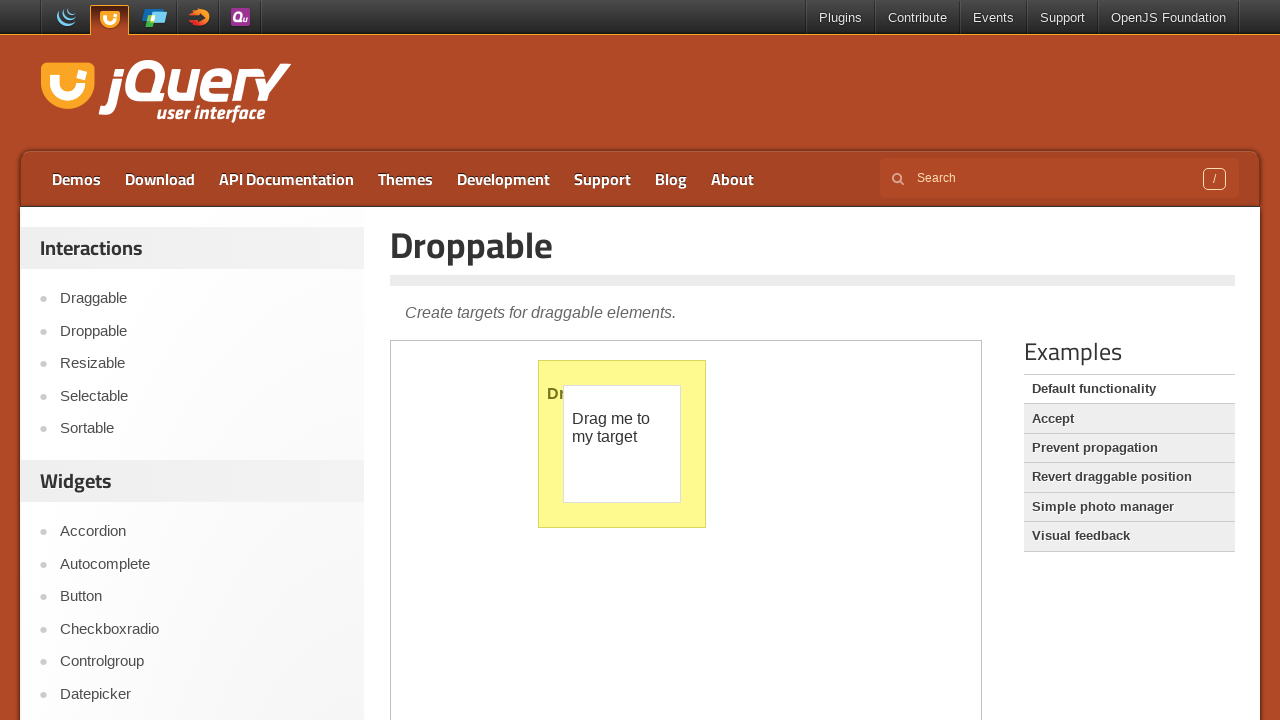